Tests the "Top Deals" navigation link, switches to the new window, clicks on the table header to sort by vegetable/fruit name, and verifies the table is properly sorted alphabetically.

Starting URL: https://rahulshettyacademy.com/seleniumPractise/

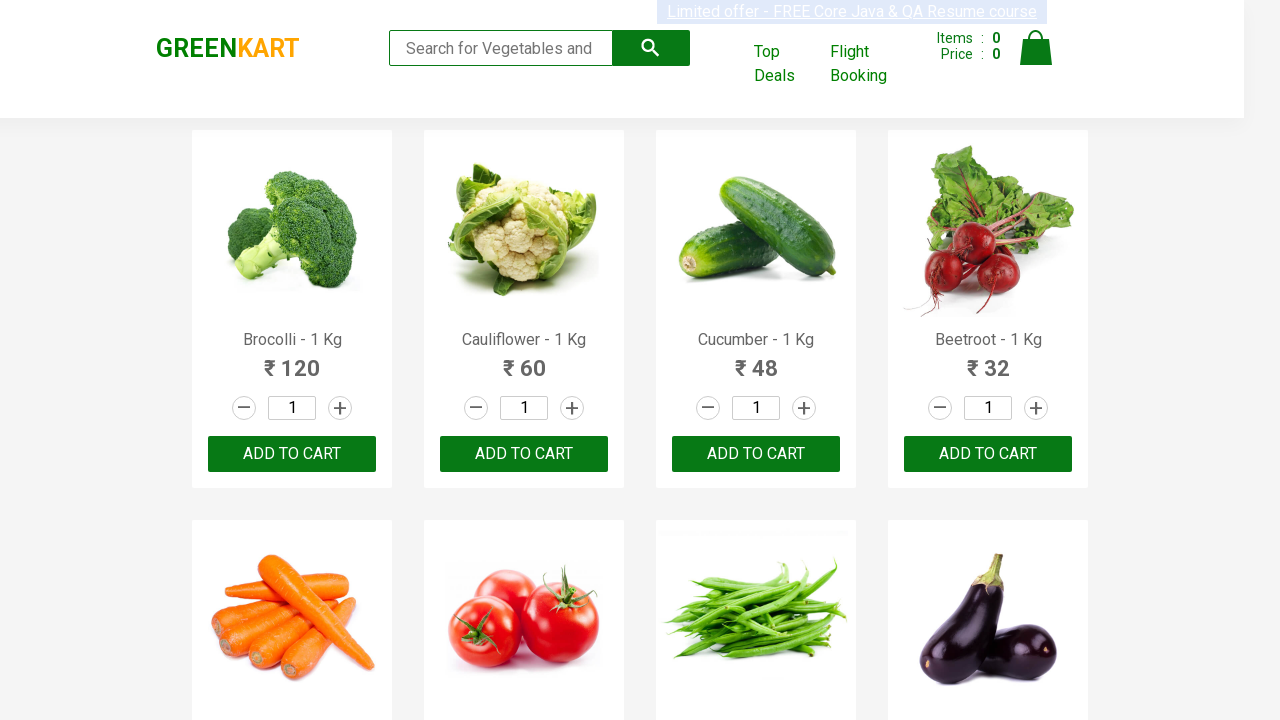

Clicked on 'Top Deals' navigation link at (787, 64) on xpath=//div/a[text()='Top Deals']
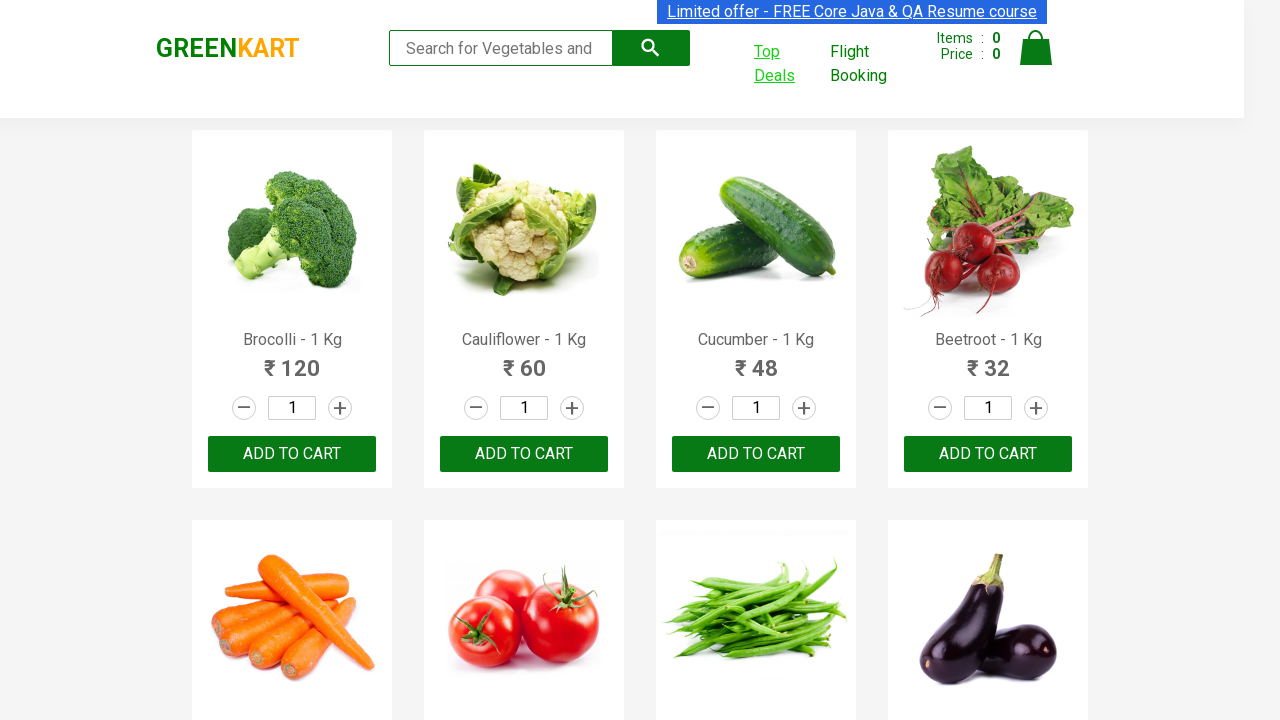

Switched to new window and waited for page to load
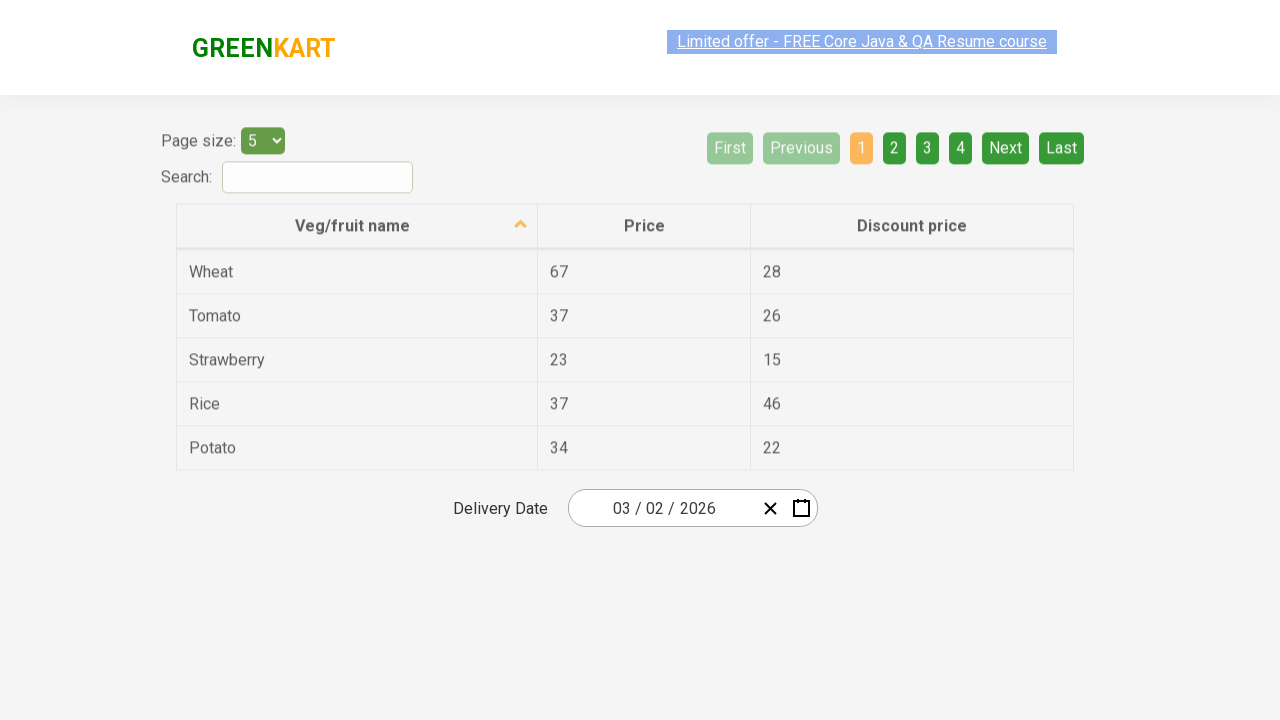

Clicked on 'Veg/fruit name' column header to sort table at (353, 212) on xpath=//span[text()='Veg/fruit name']
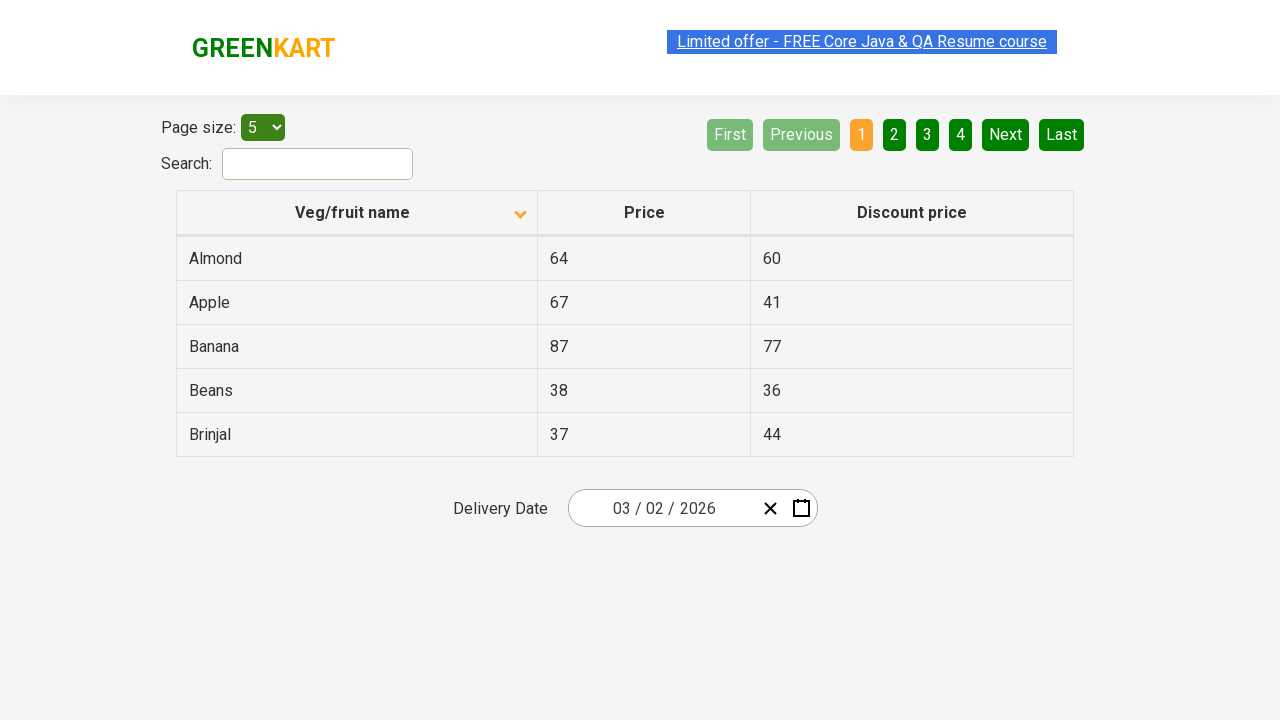

Waited 500ms for table to update after sorting
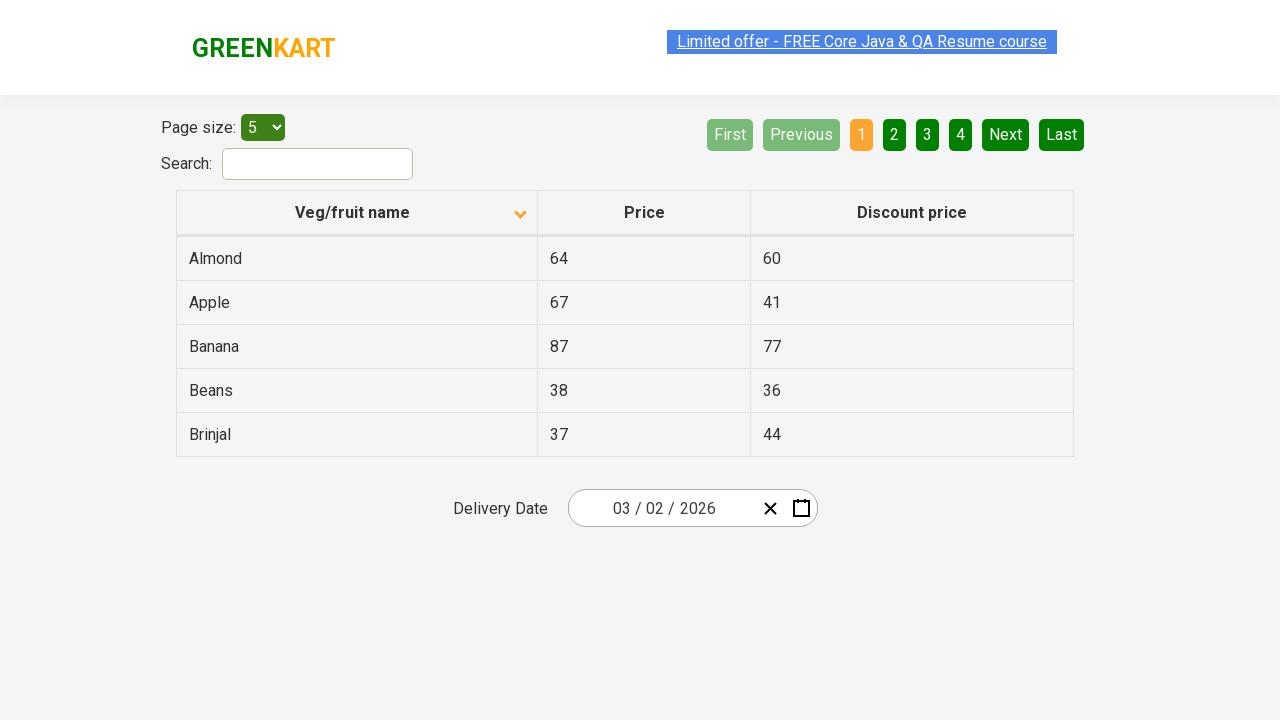

Extracted sorted table data: 5 items retrieved
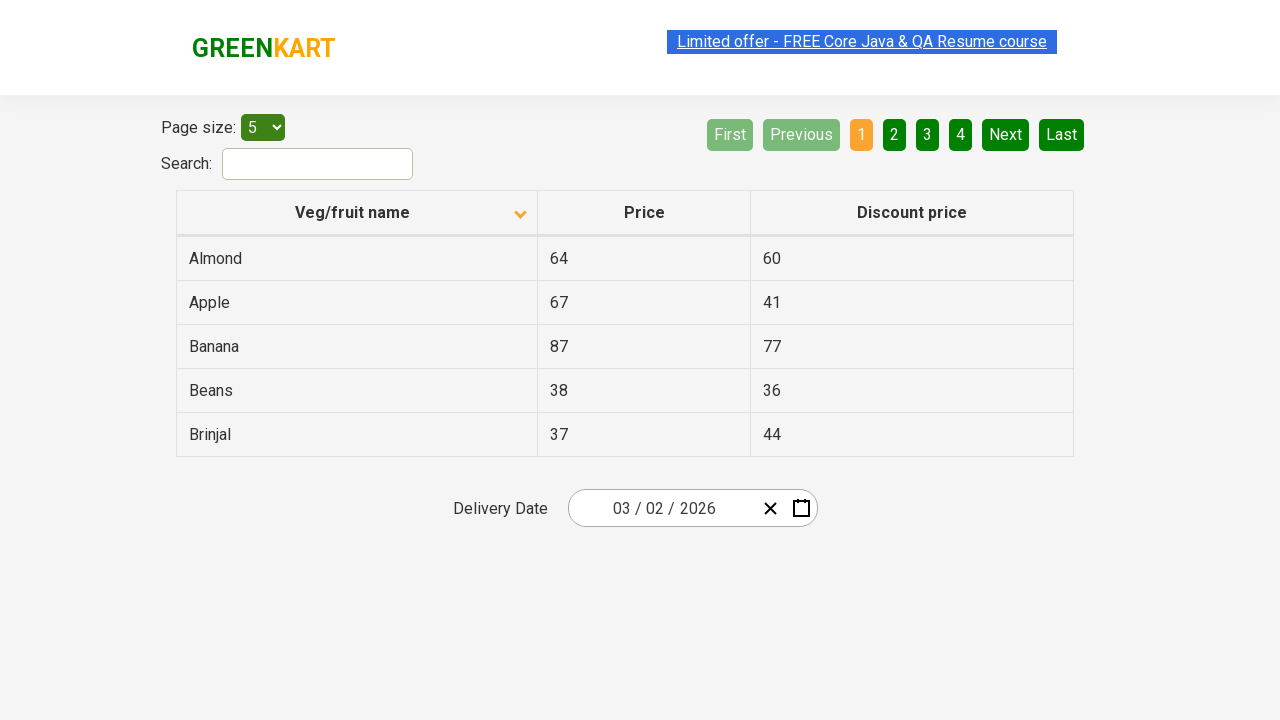

Verified table is sorted alphabetically by vegetable/fruit name
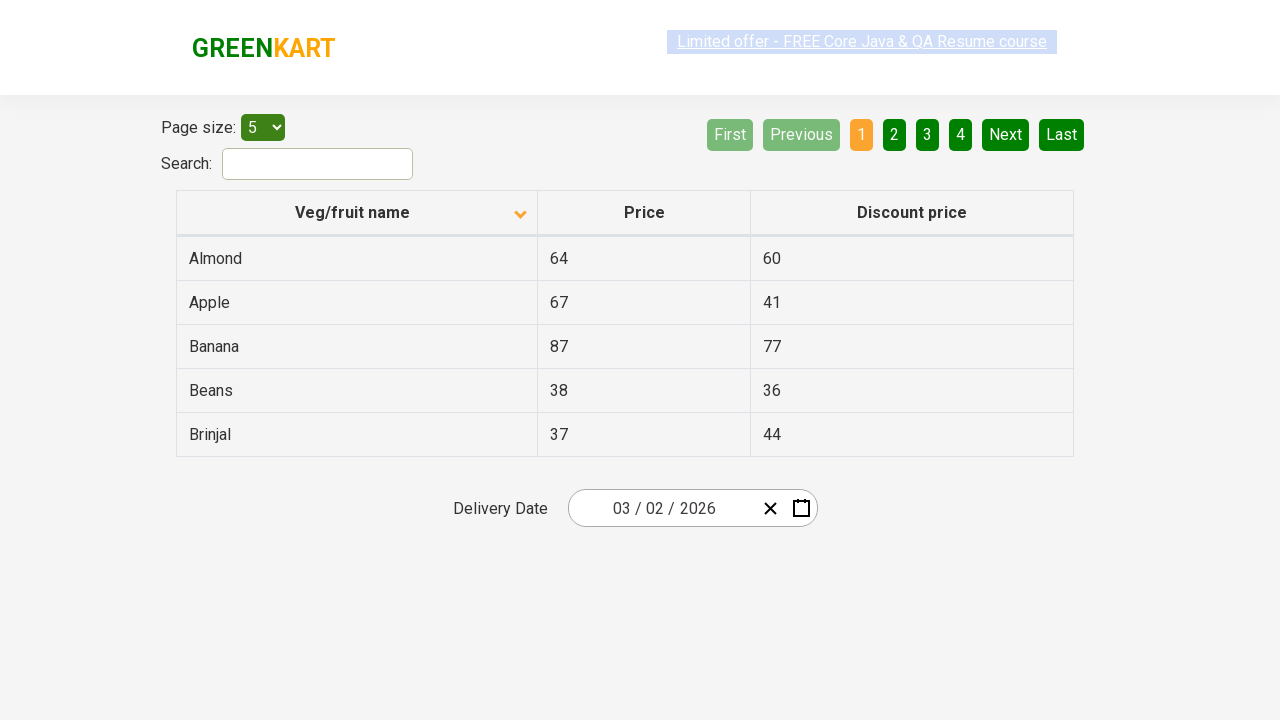

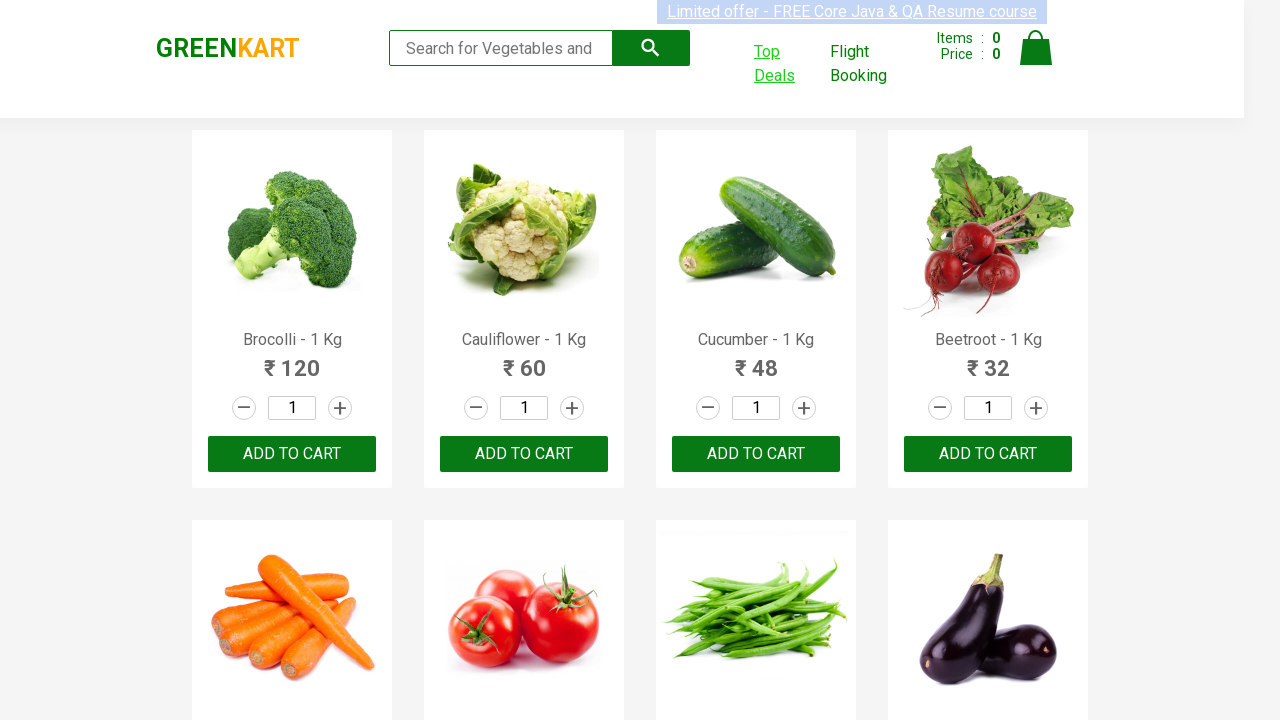